Tests calculator addition by entering 5 and 10, selecting sum operation, and verifying the result is 15

Starting URL: https://calculatorhtml.onrender.com/

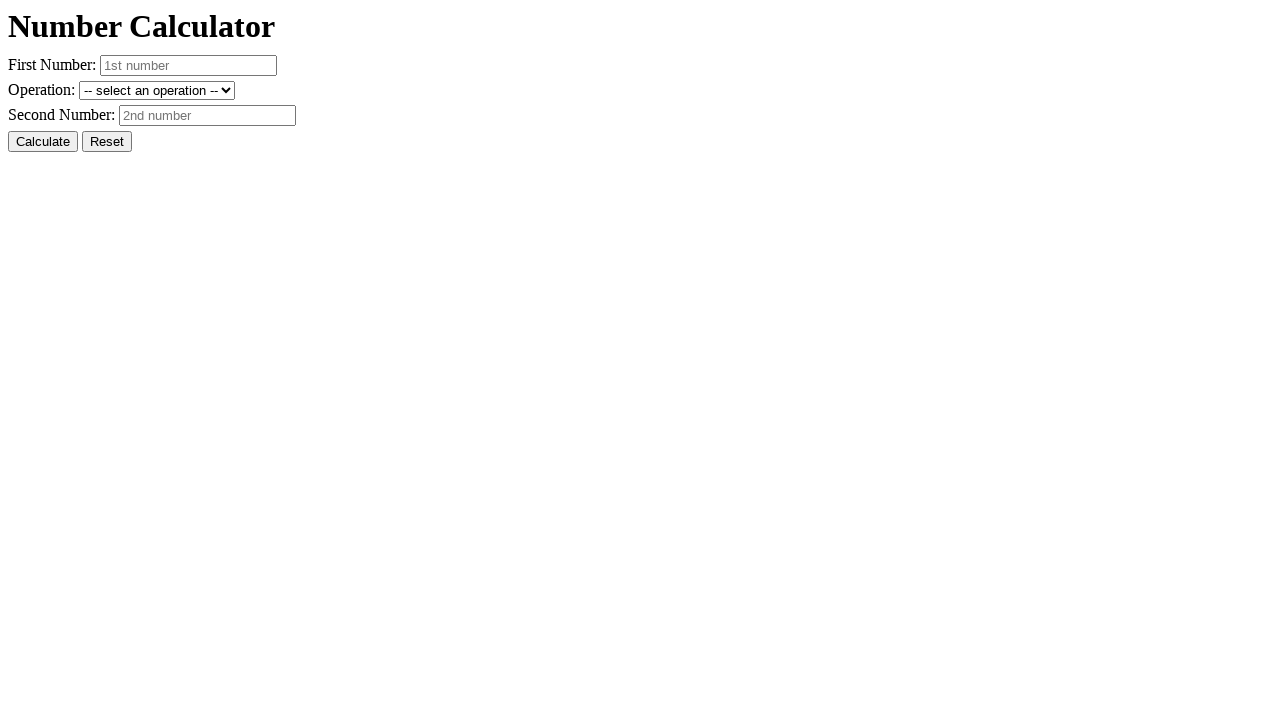

Clicked Reset button to clear previous values at (107, 142) on #resetButton
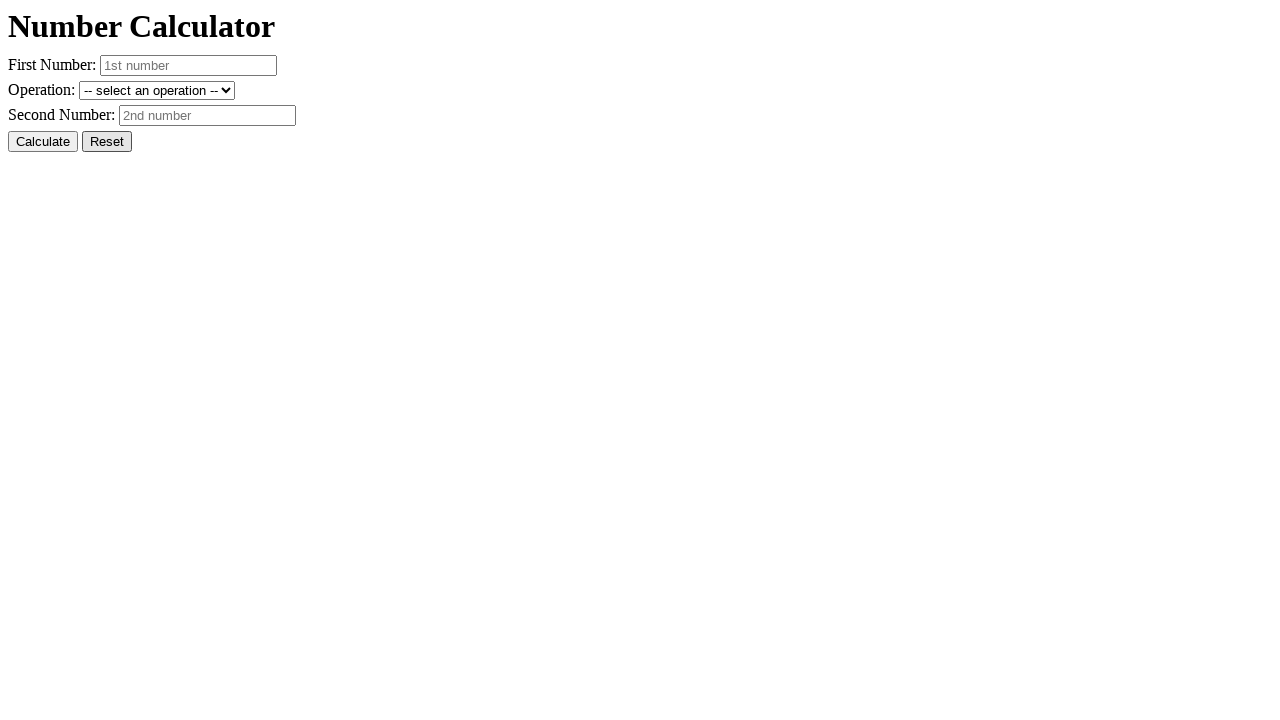

Entered first number: 5 on #number1
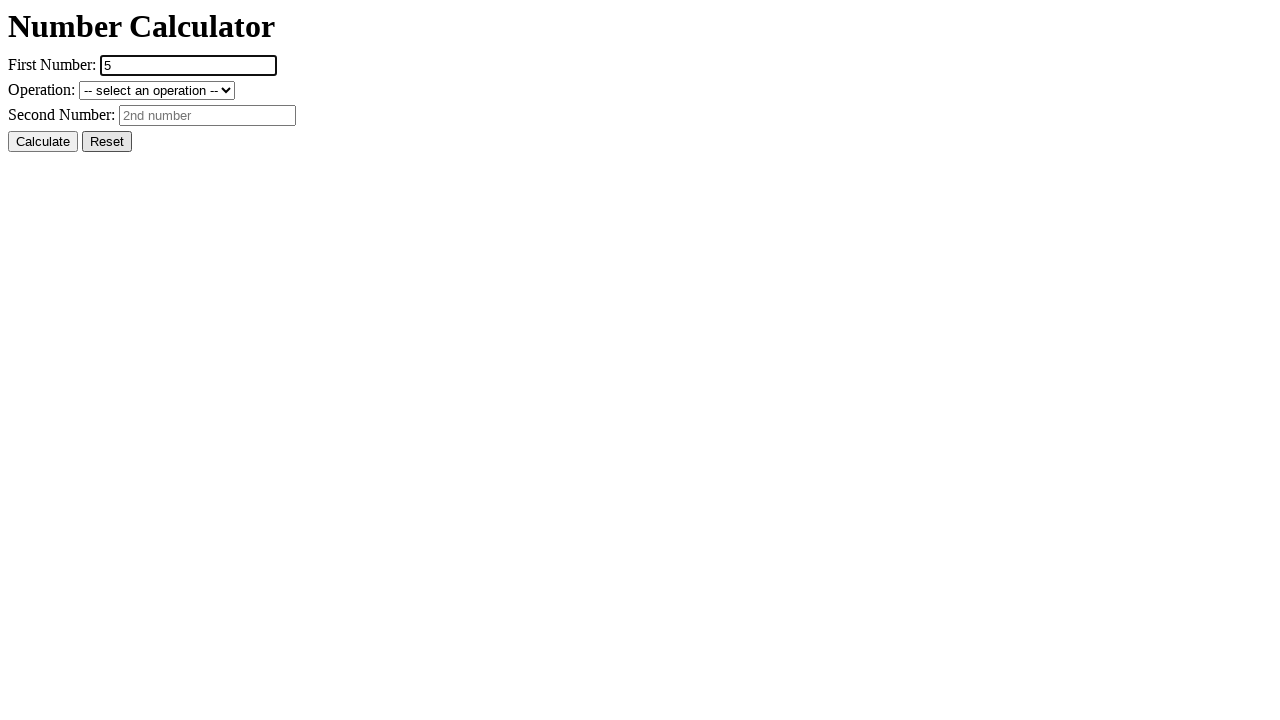

Entered second number: 10 on #number2
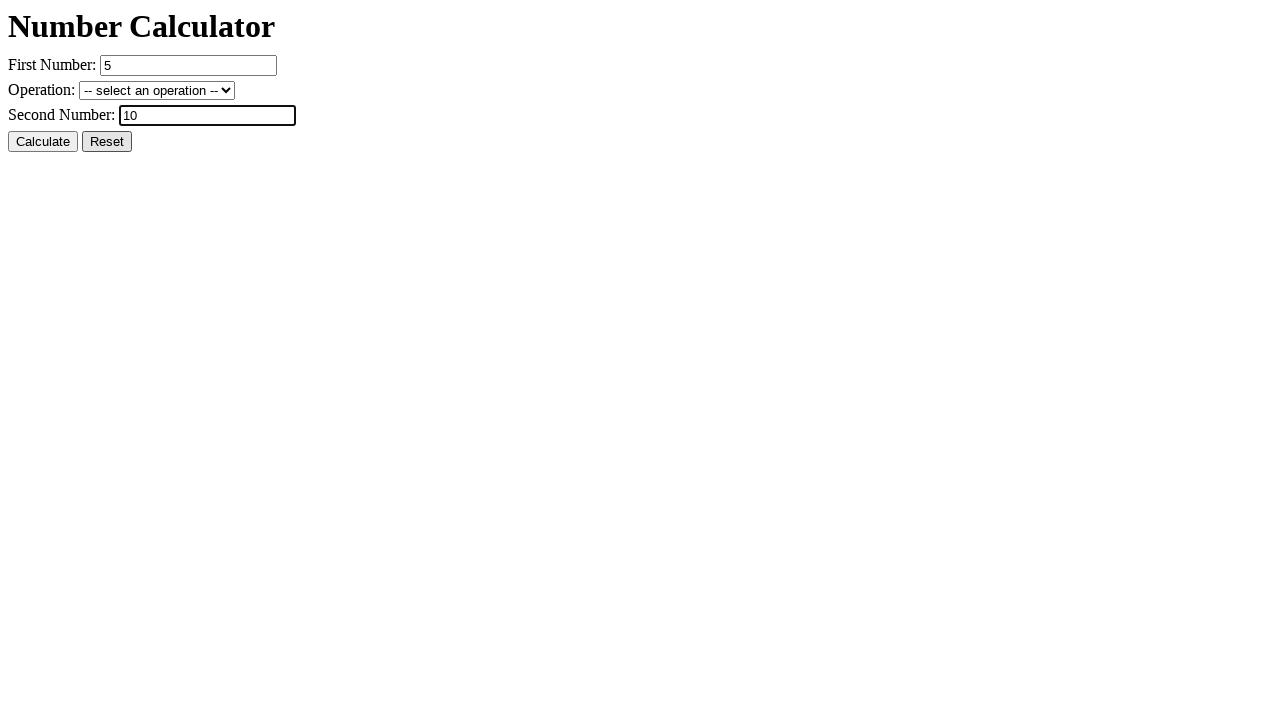

Selected + (sum) operation from dropdown on #operation
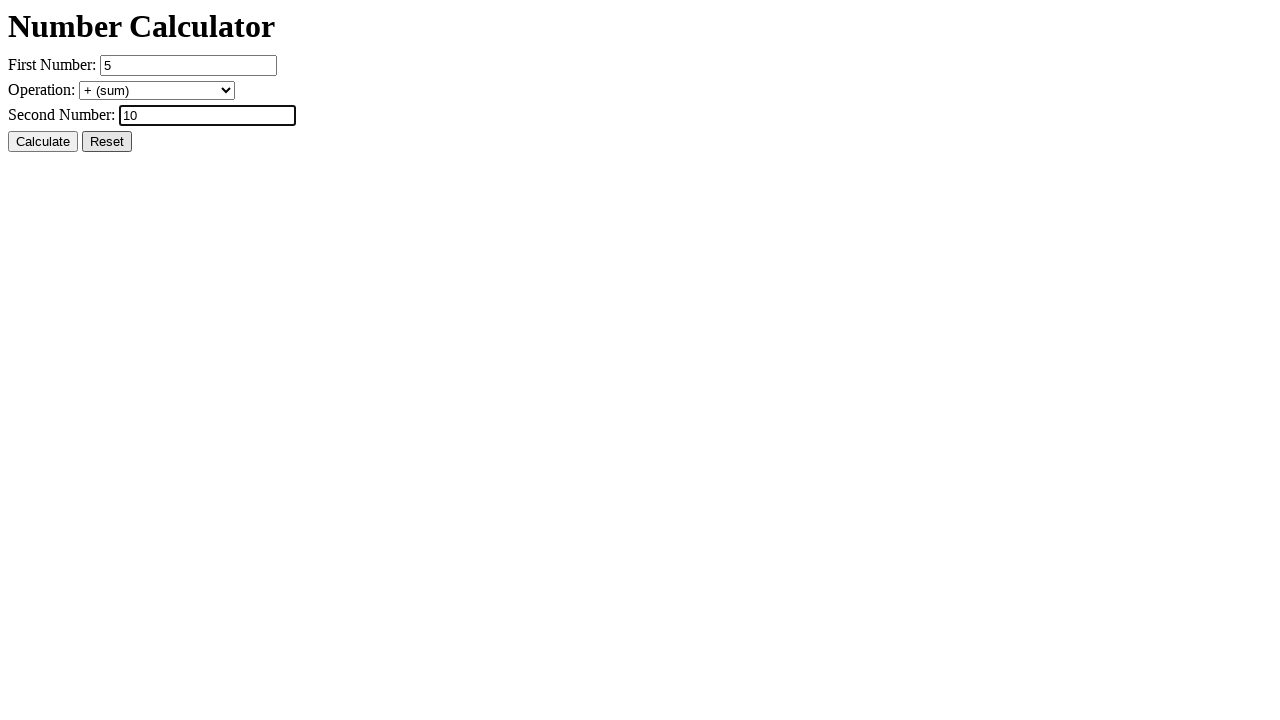

Clicked Calculate button to compute the result at (43, 142) on #calcButton
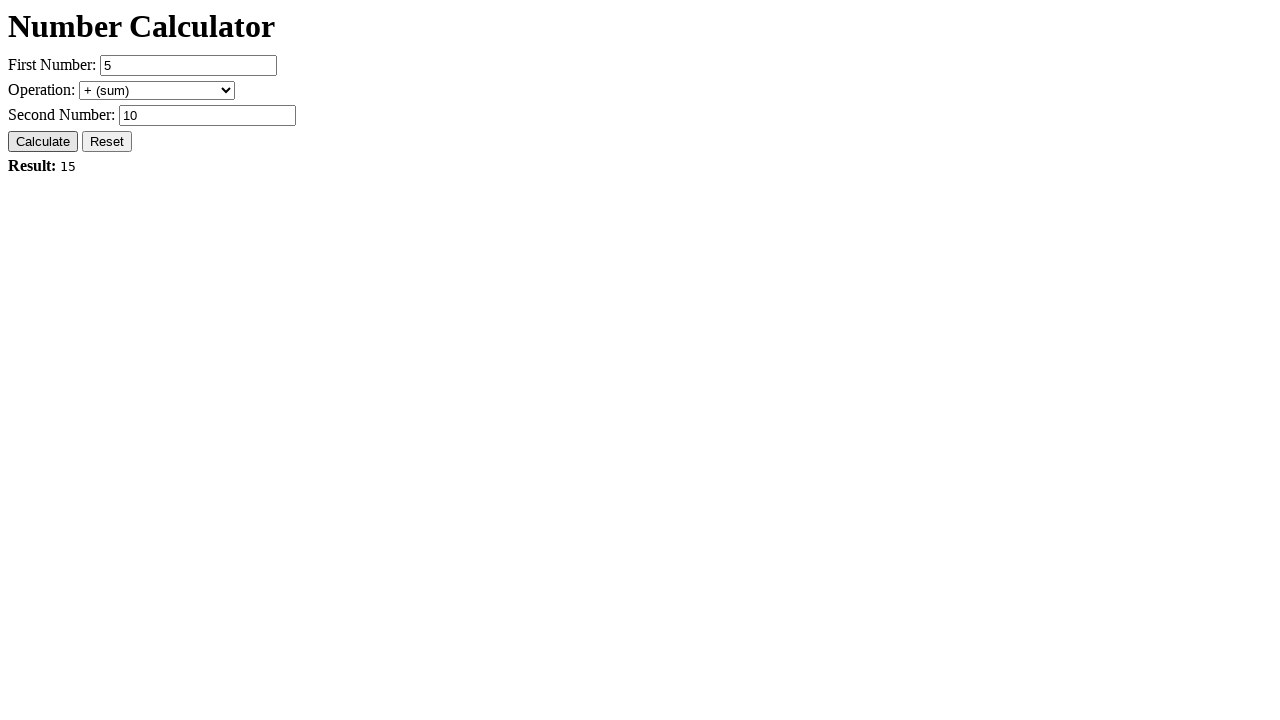

Result element loaded and verified to be 15
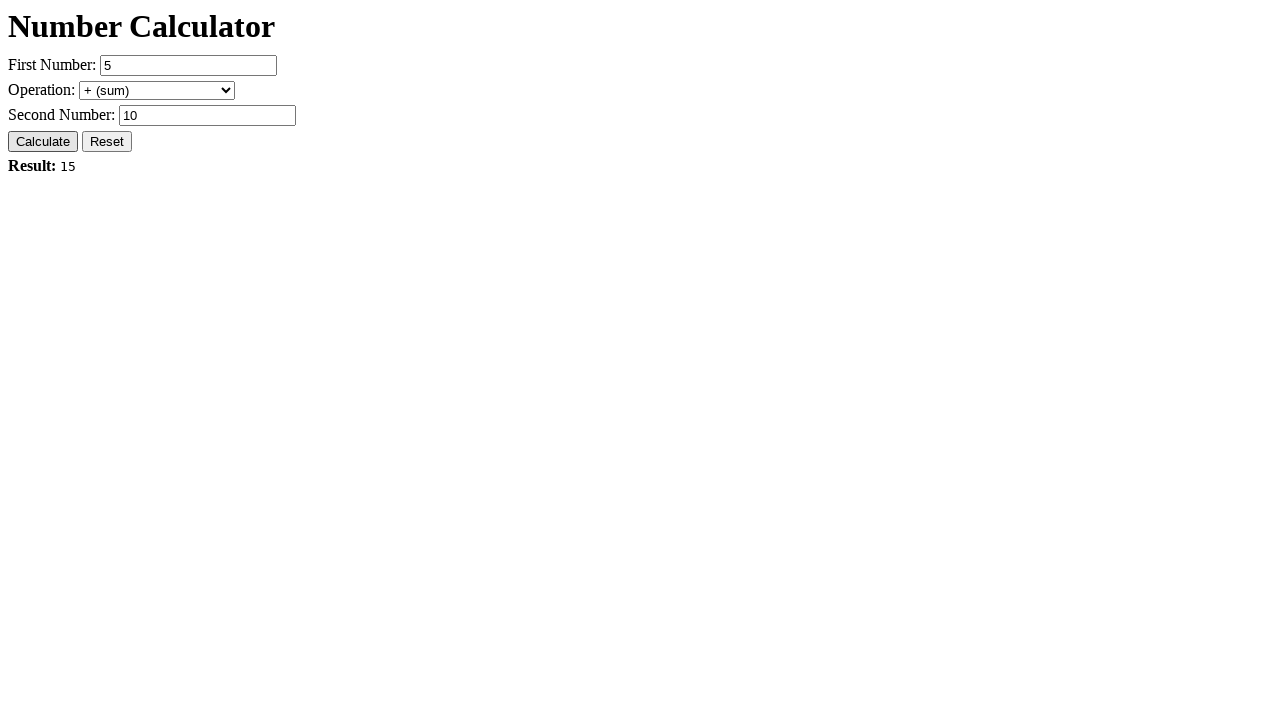

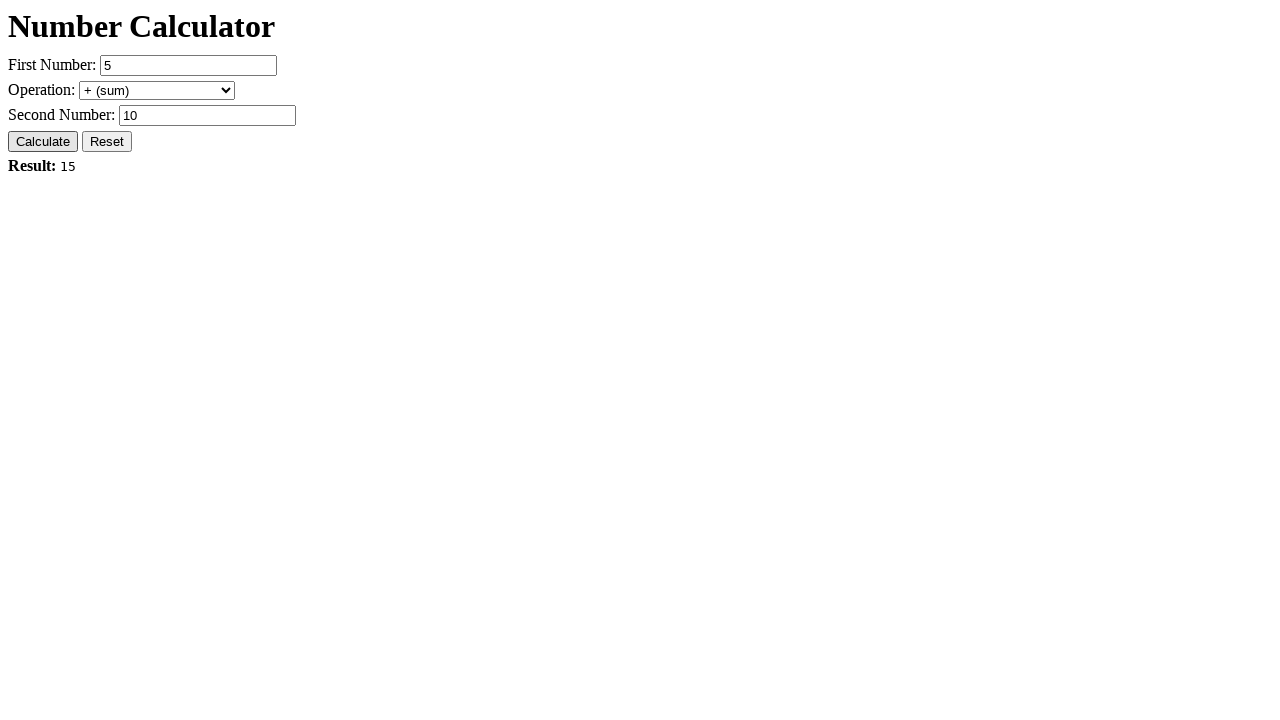